Navigates to TutorialsPoint homepage and maximizes the browser window to verify page loading.

Starting URL: https://www.tutorialspoint.com/index.htm

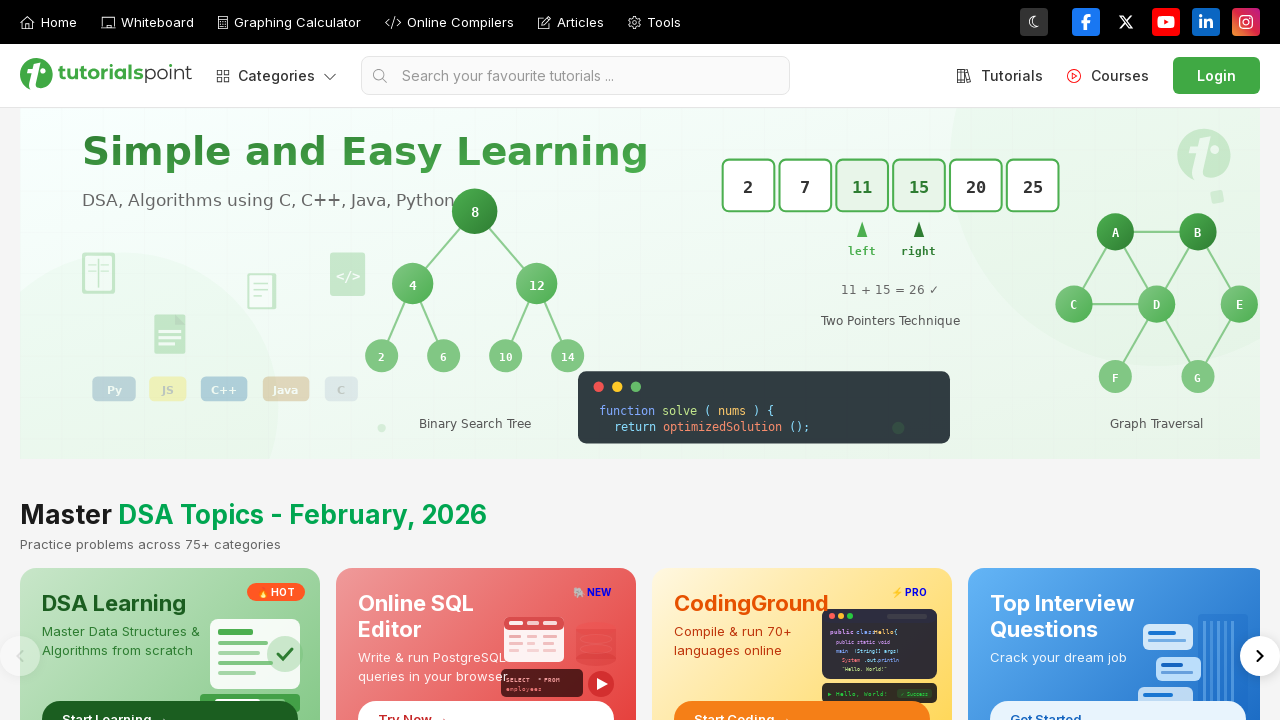

Navigated to TutorialsPoint homepage
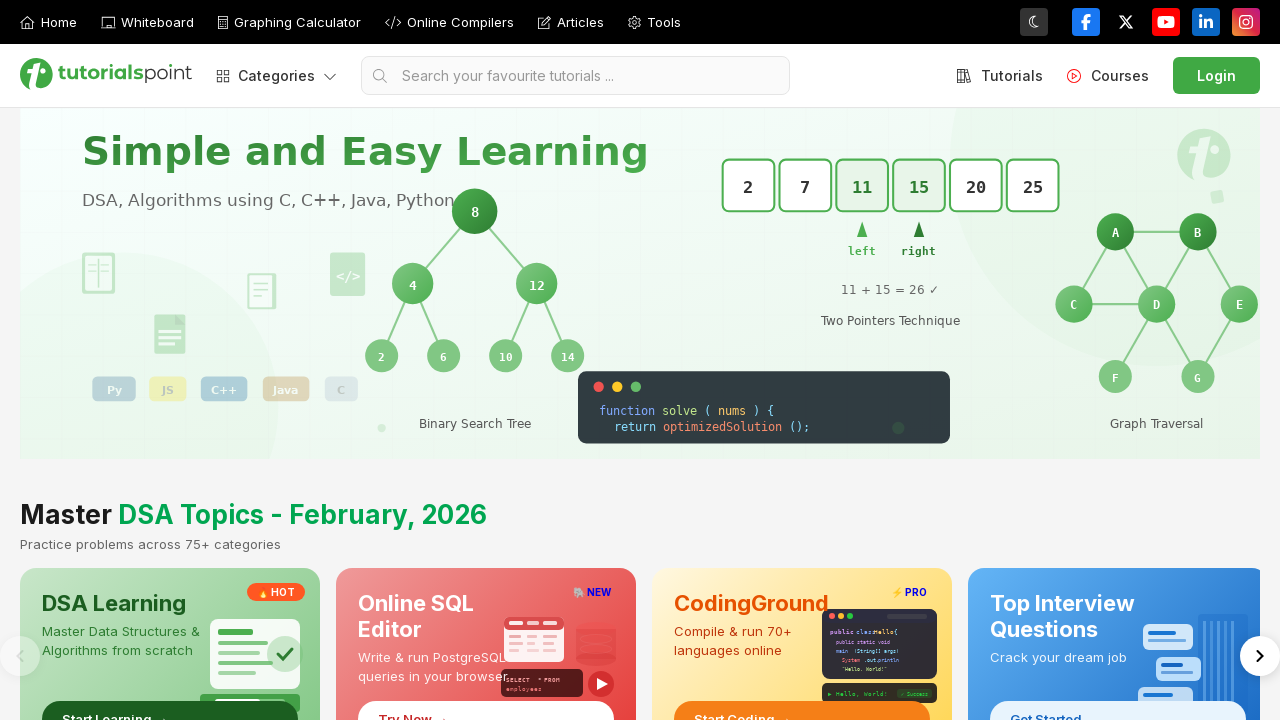

Maximized browser window to 1920x1080
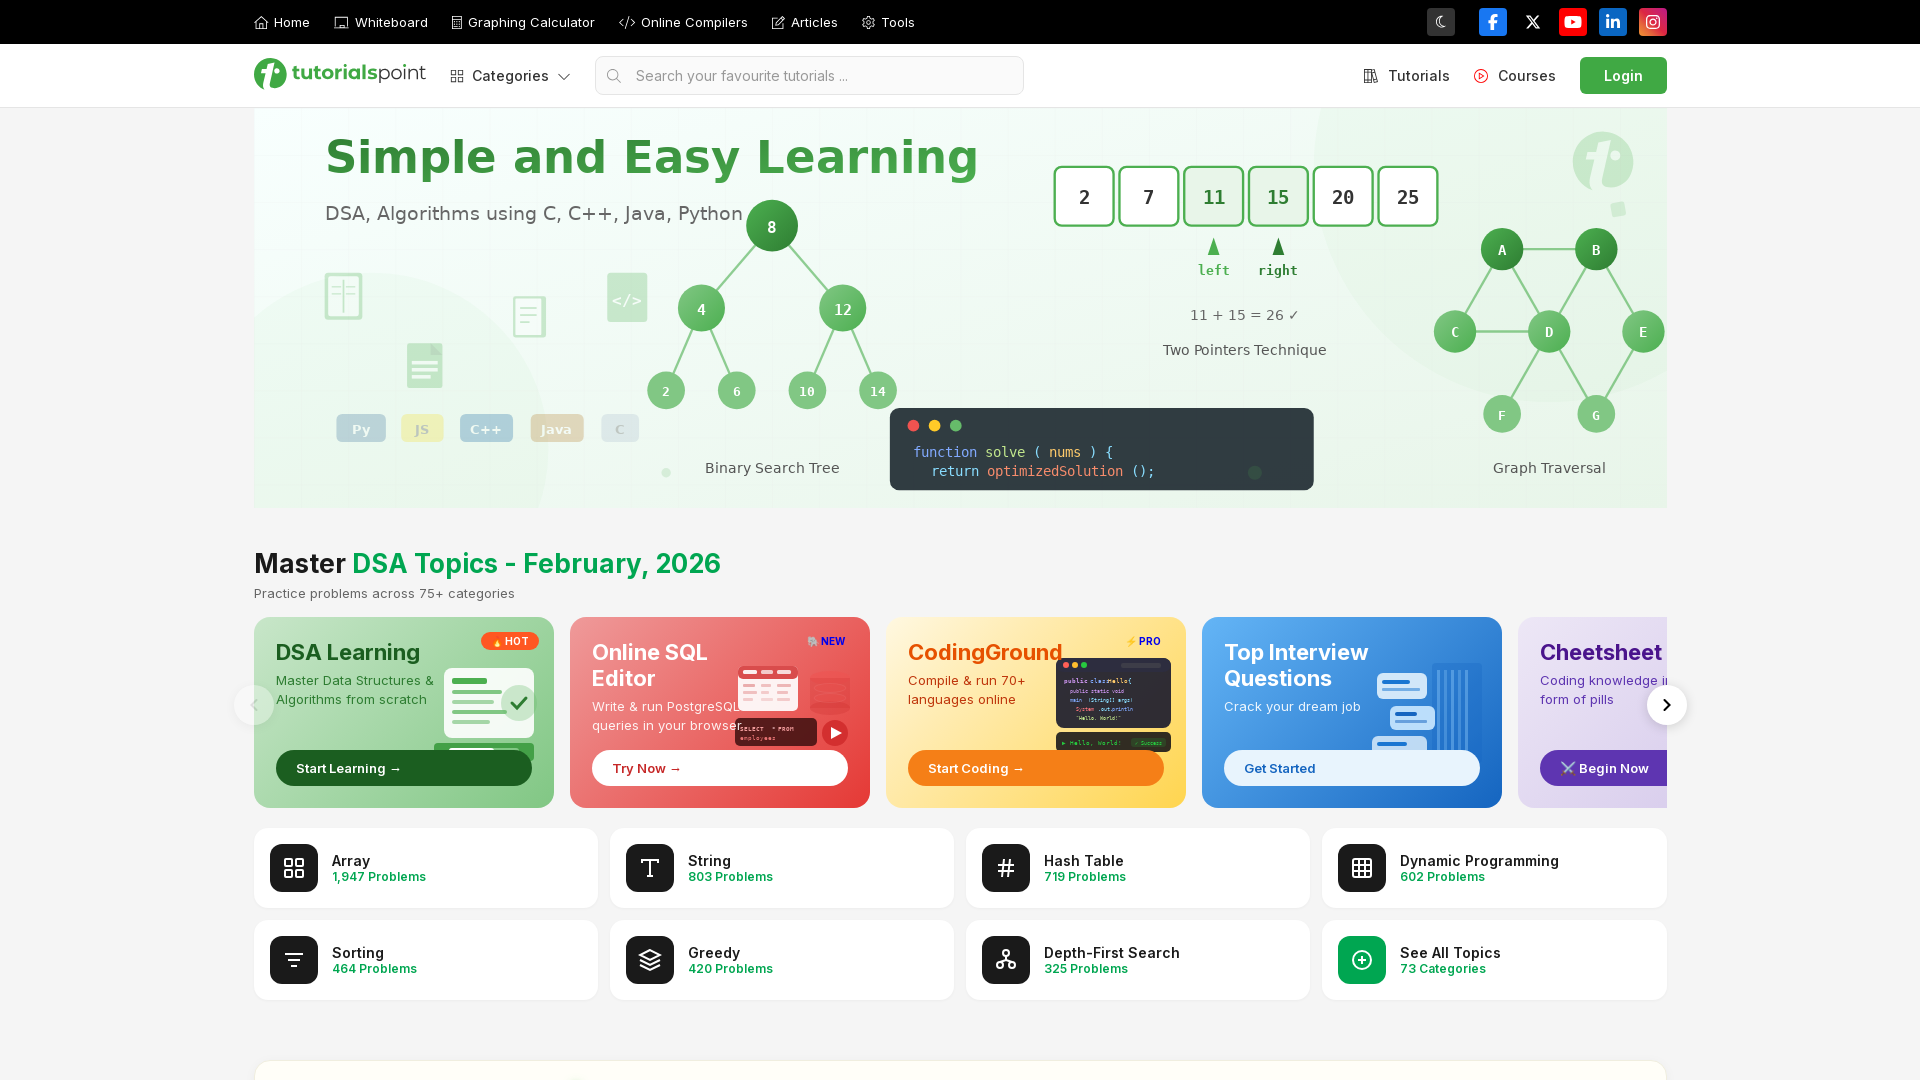

Page fully loaded
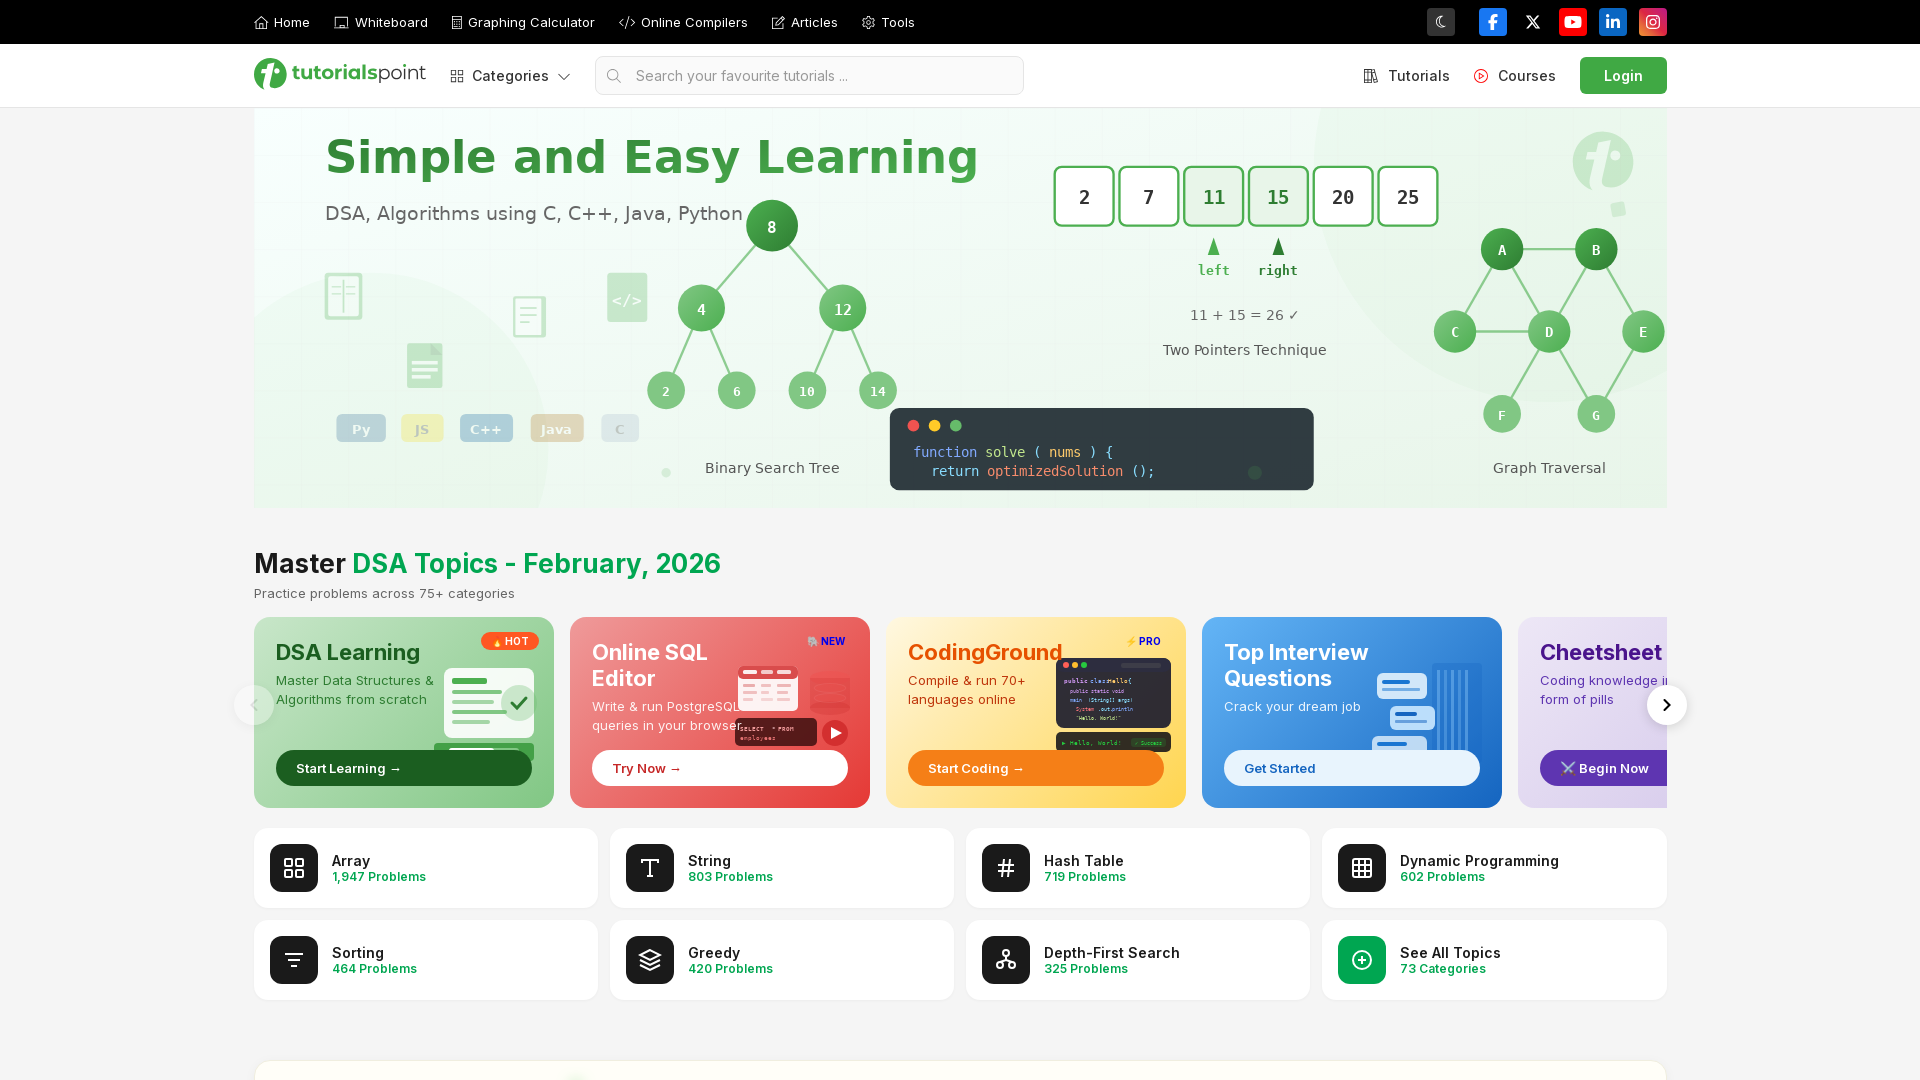

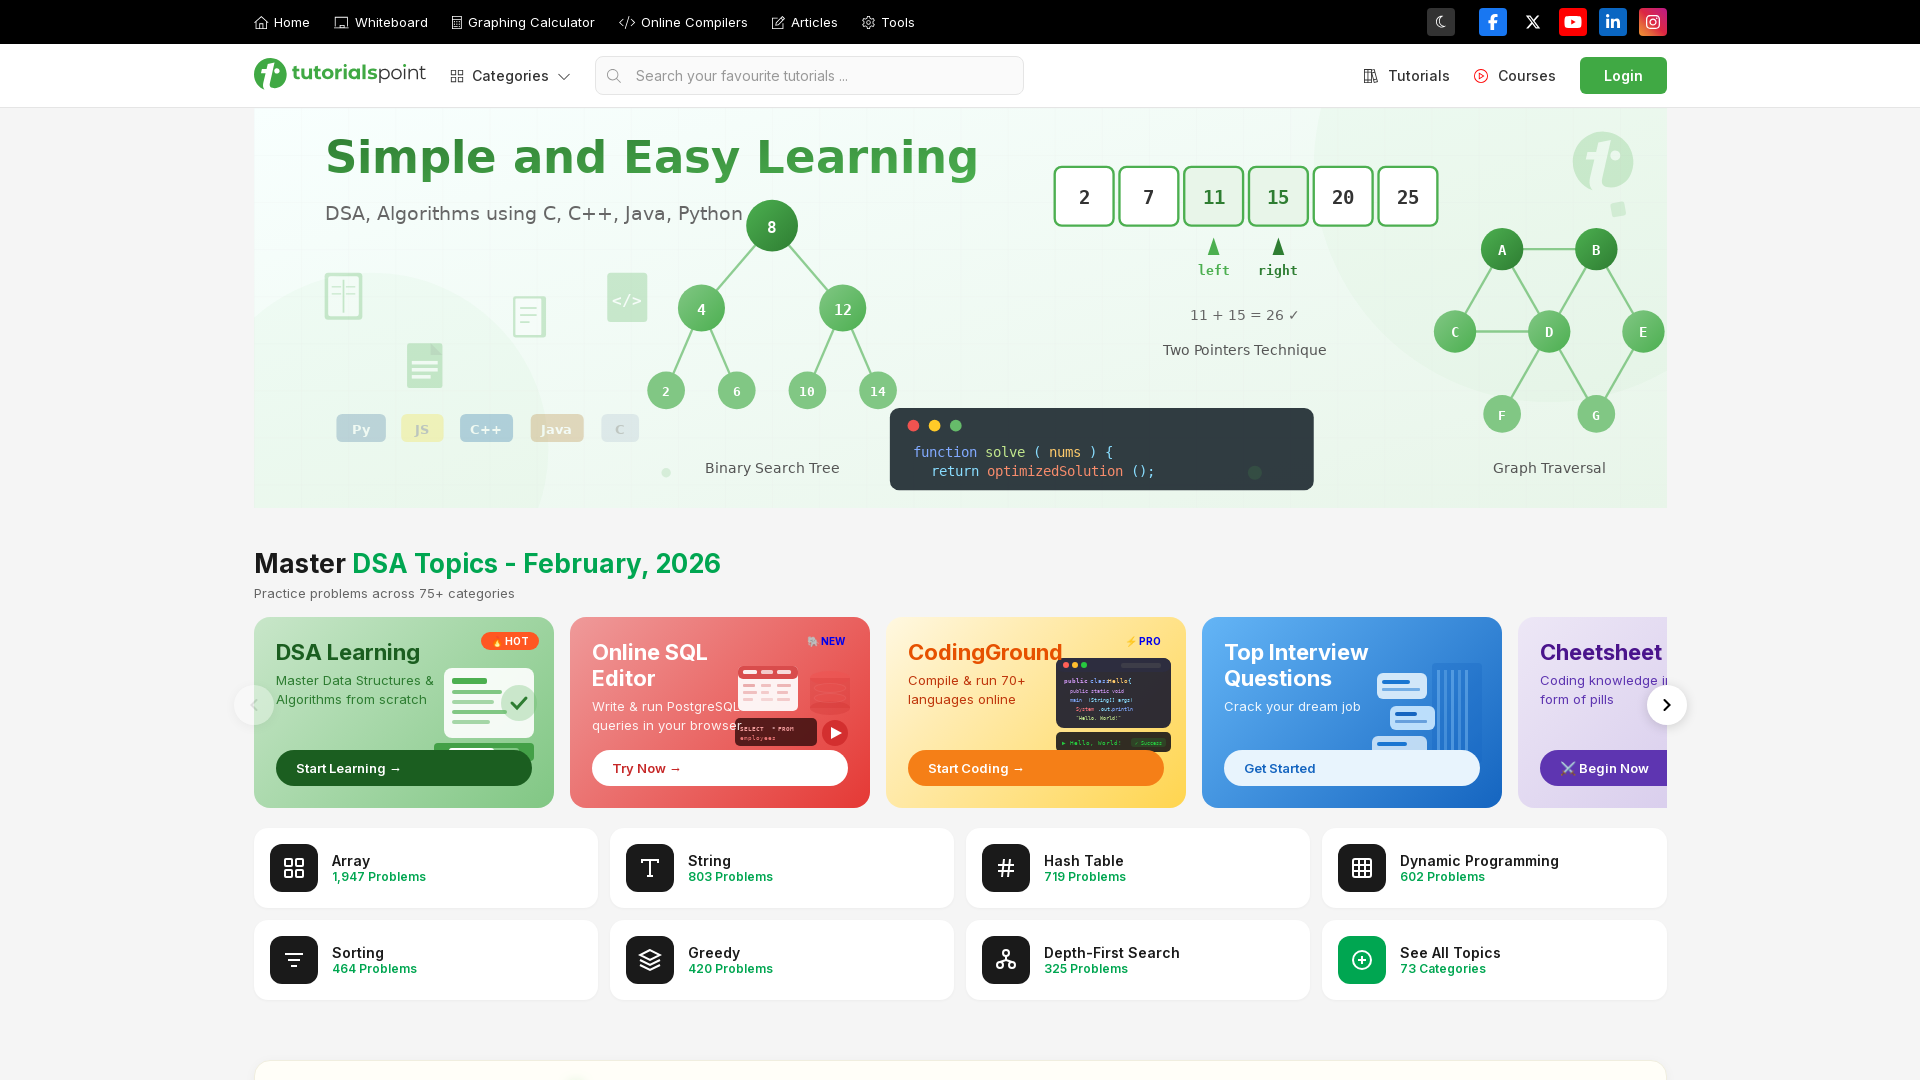